Tests autocomplete suggestion dropdown functionality by typing text and navigating through suggestions using arrow keys

Starting URL: https://rahulshettyacademy.com/AutomationPractice/

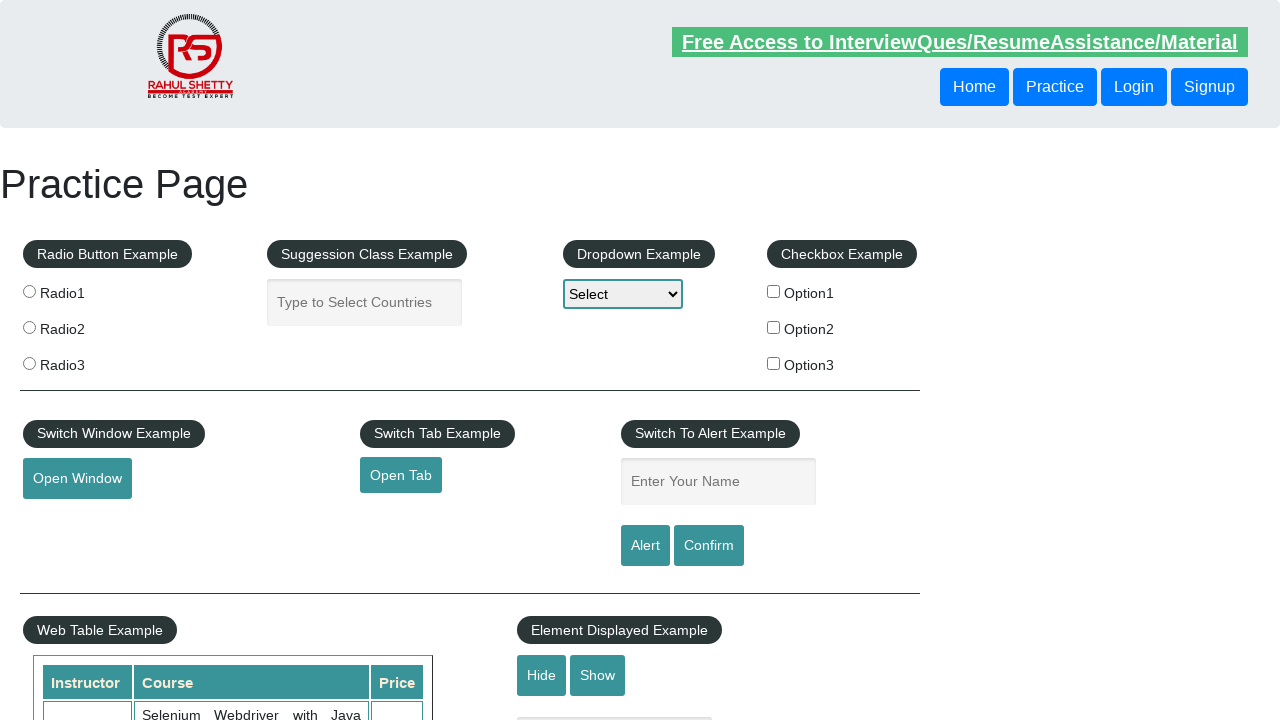

Typed 'can' into autocomplete input field on input#autocomplete
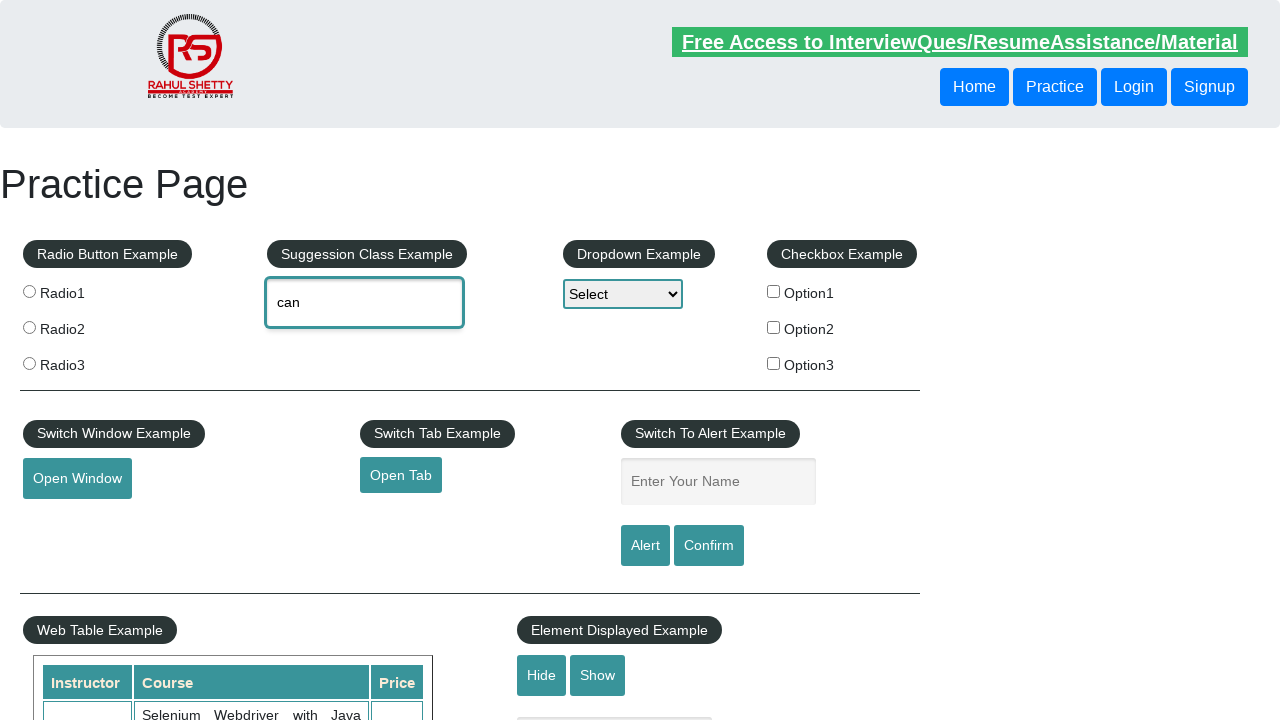

Waited 2 seconds for autocomplete suggestions to appear
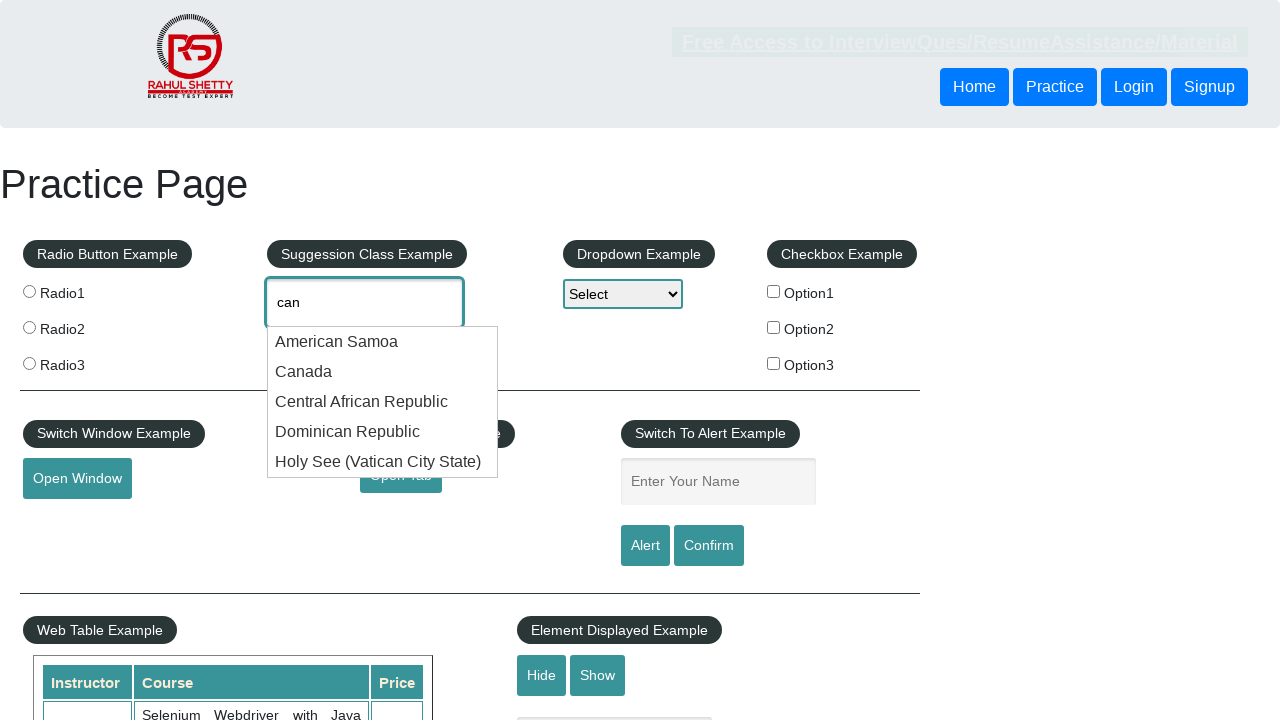

Pressed ArrowDown to navigate to first suggestion
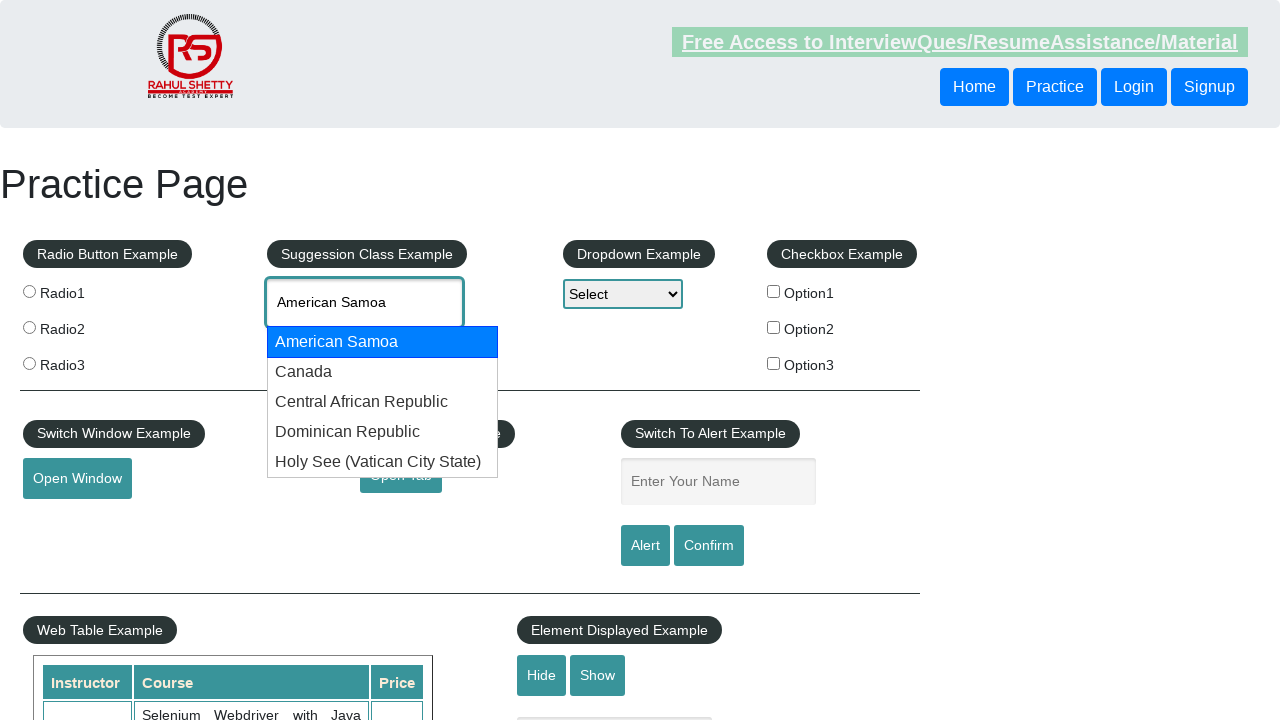

Pressed ArrowDown to navigate to second suggestion
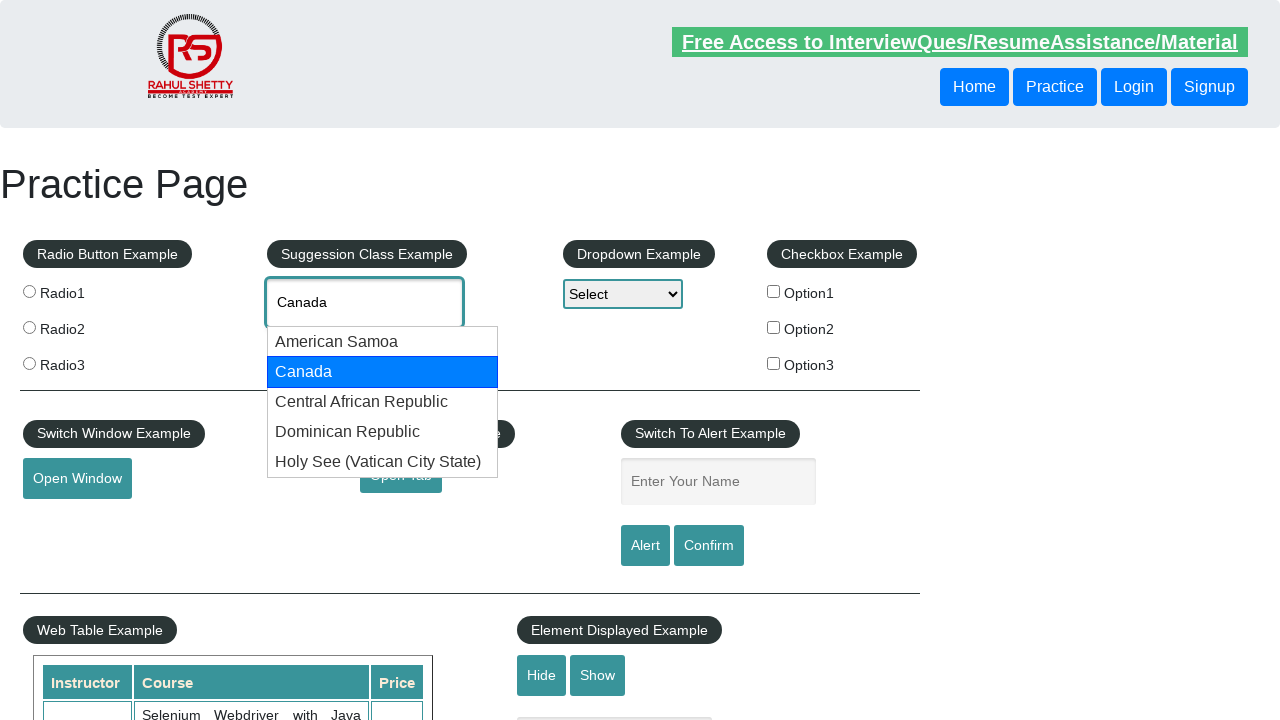

Pressed Enter to select the highlighted suggestion
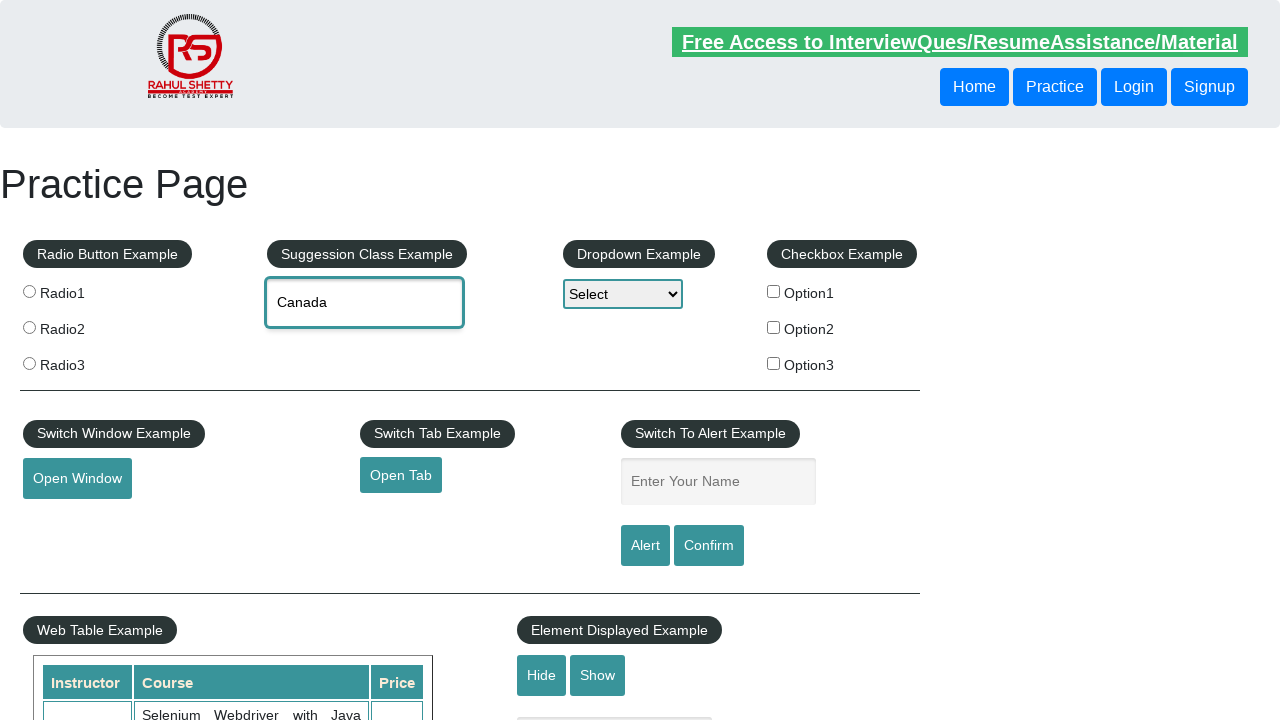

Waited 3 seconds to see the result of selection
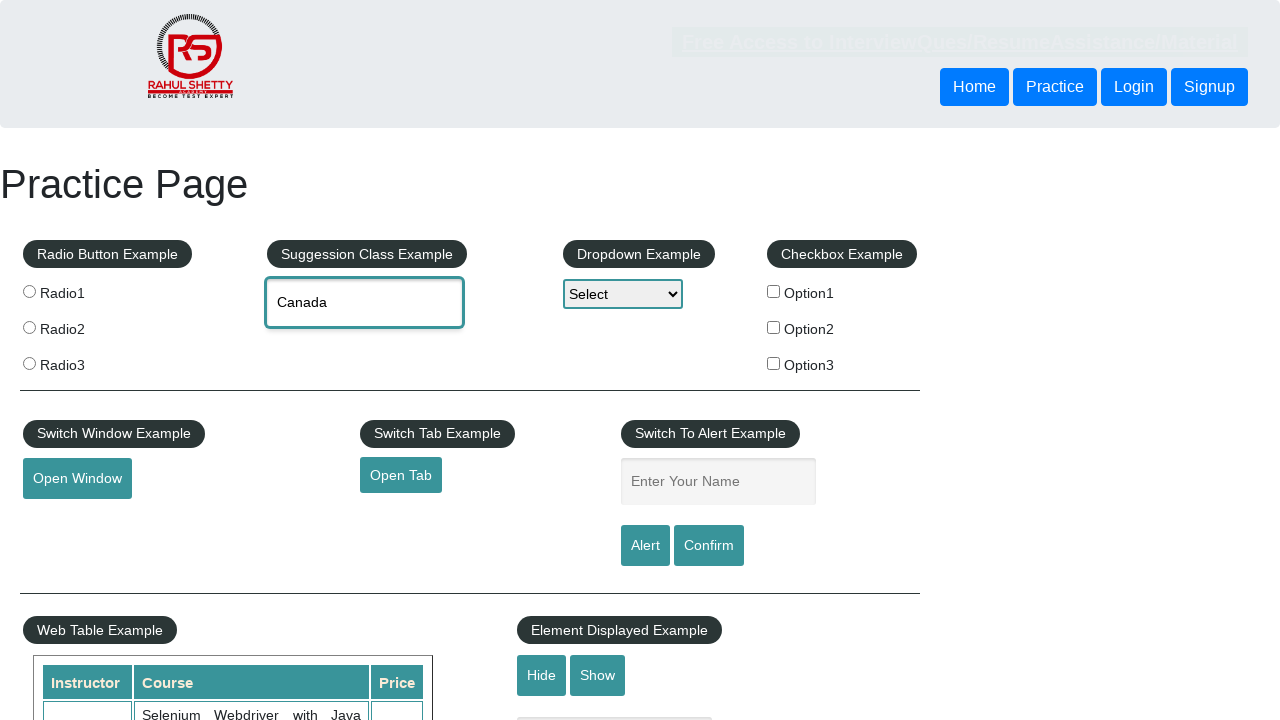

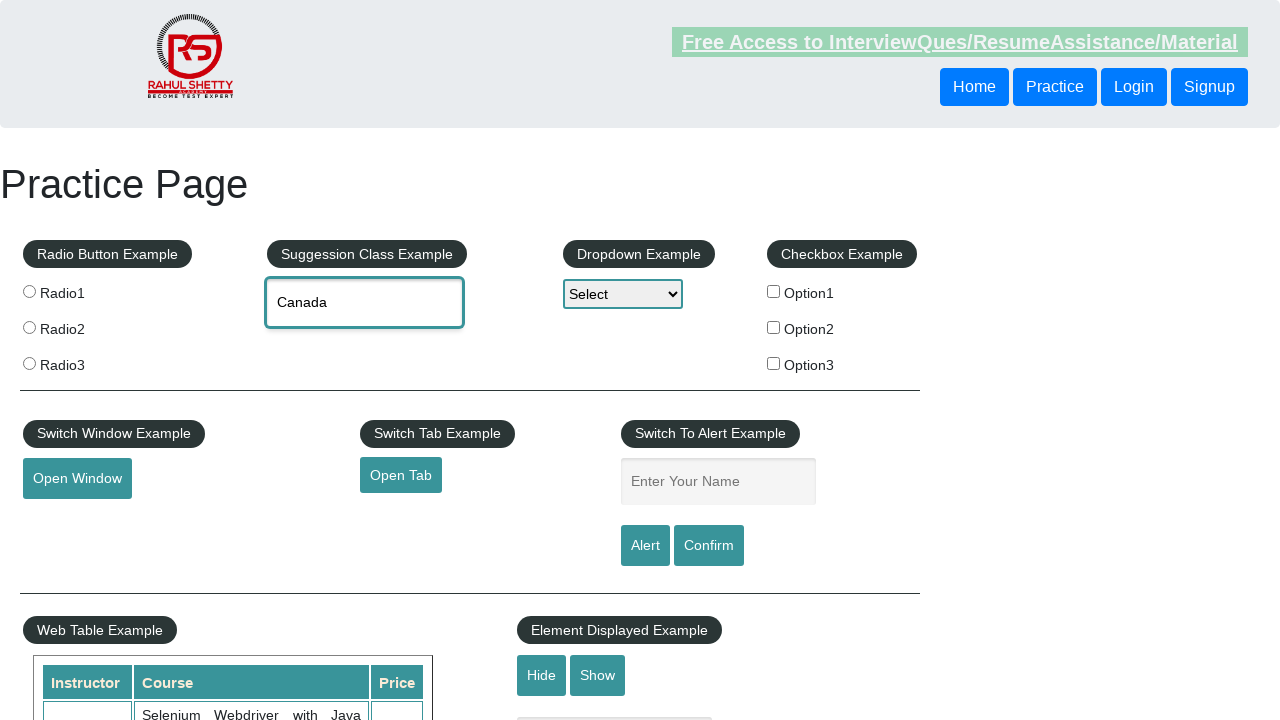